Tests dynamic control functionality by verifying a textbox is disabled, clicking enable button, and confirming it becomes enabled

Starting URL: https://the-internet.herokuapp.com/dynamic_controls

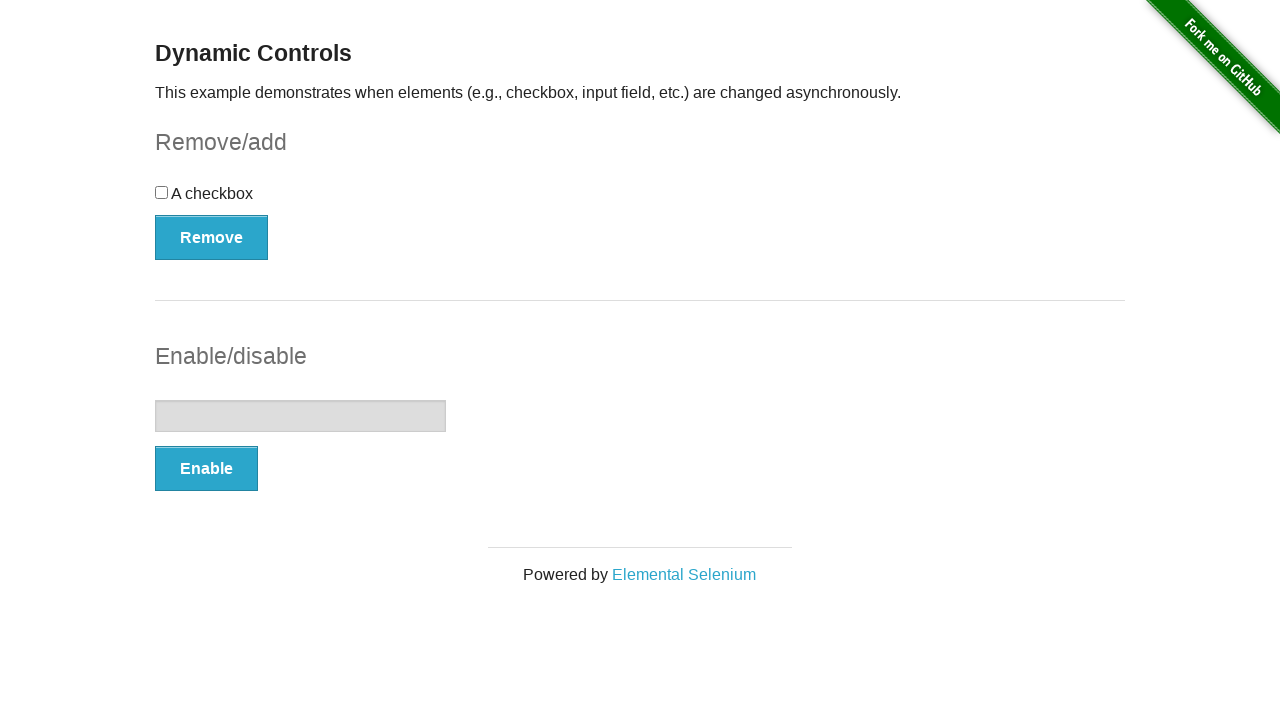

Verified textbox is initially disabled
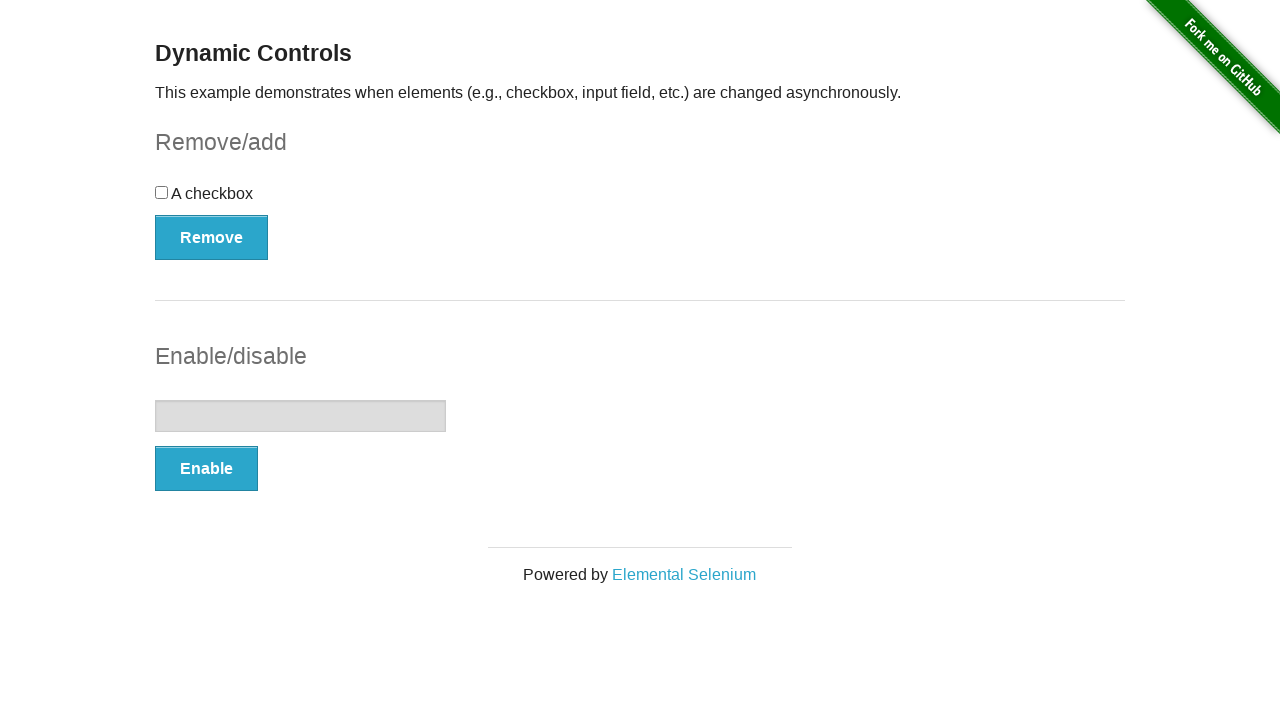

Clicked Enable button at (206, 469) on button:has-text('Enable')
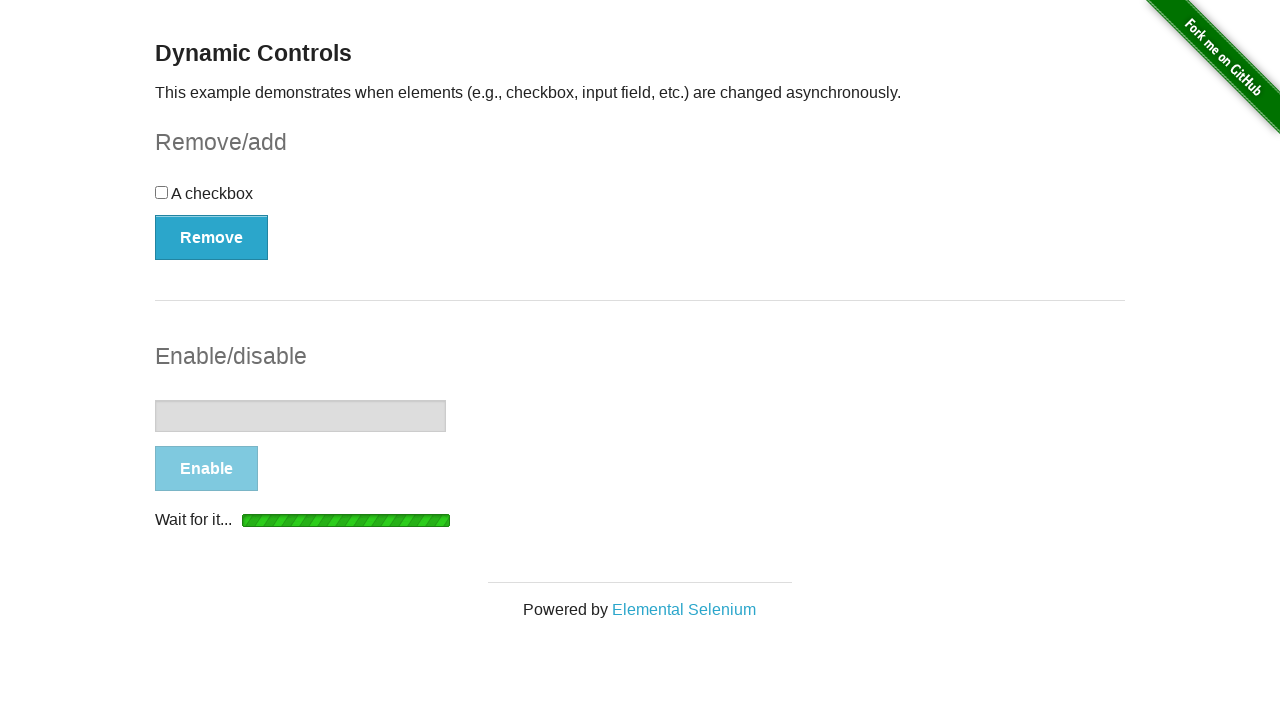

Waited for textbox to become enabled
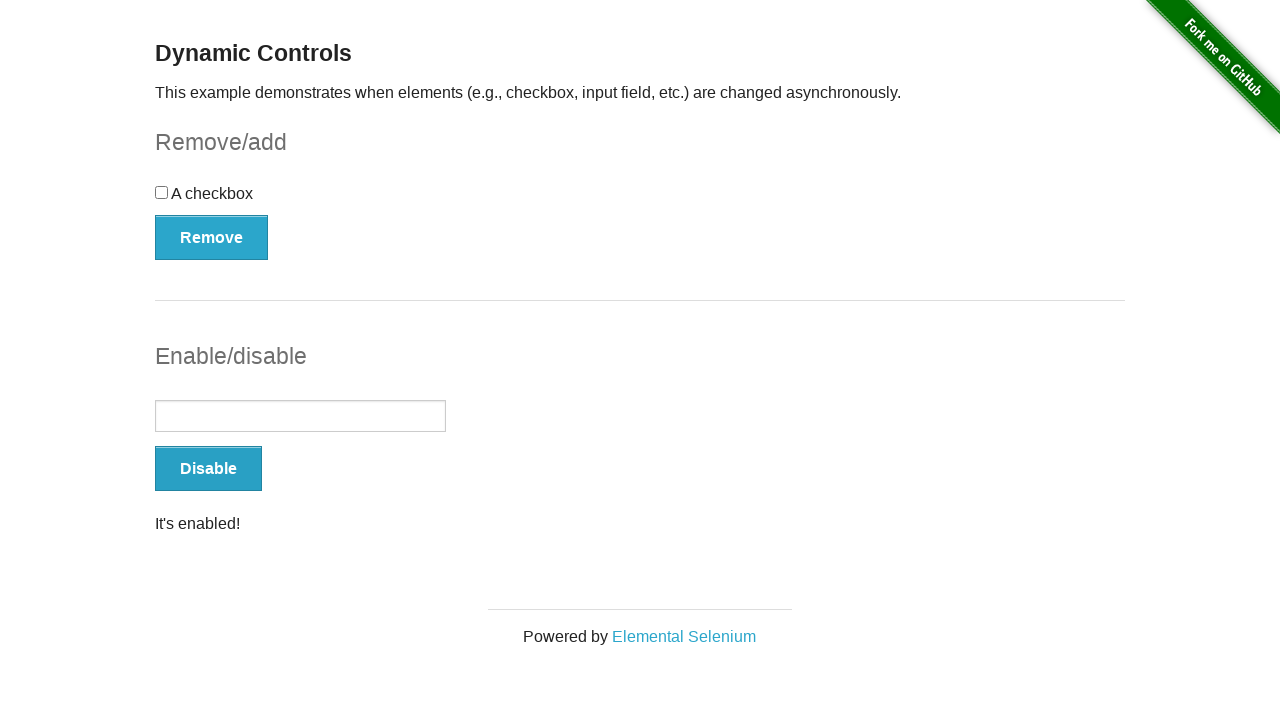

Verified 'It's enabled!' message is displayed
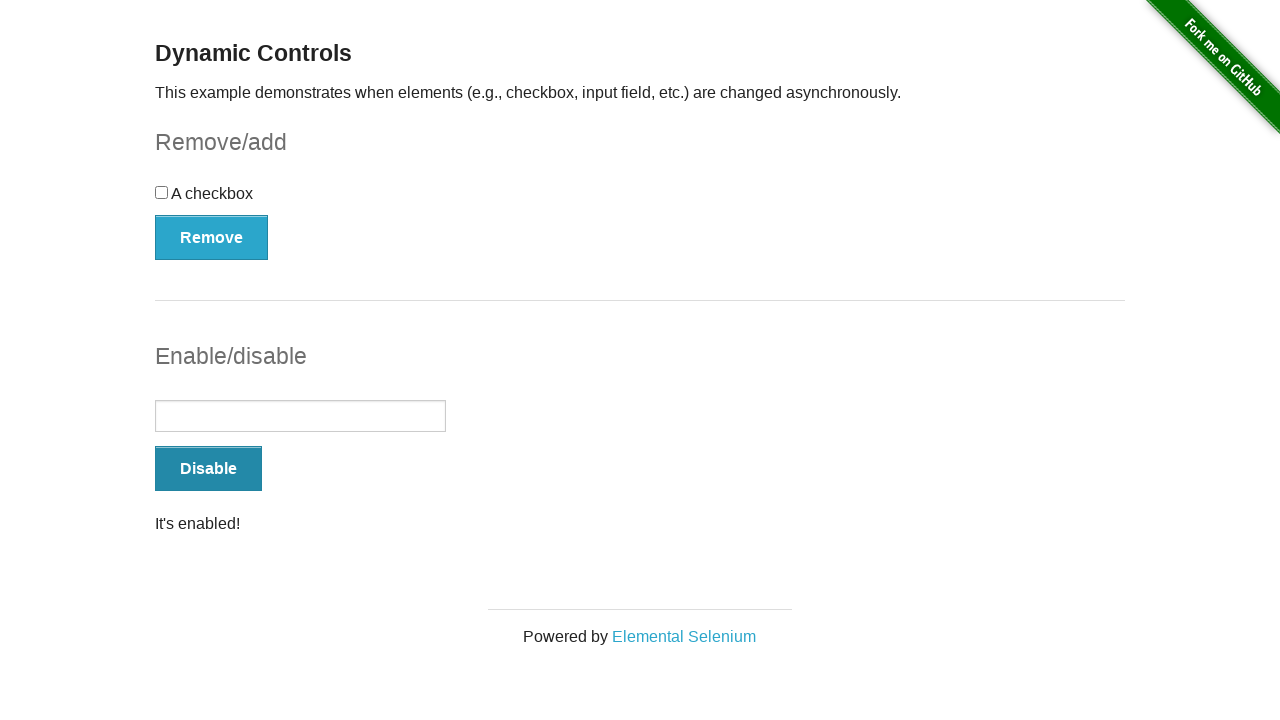

Verified textbox is now enabled
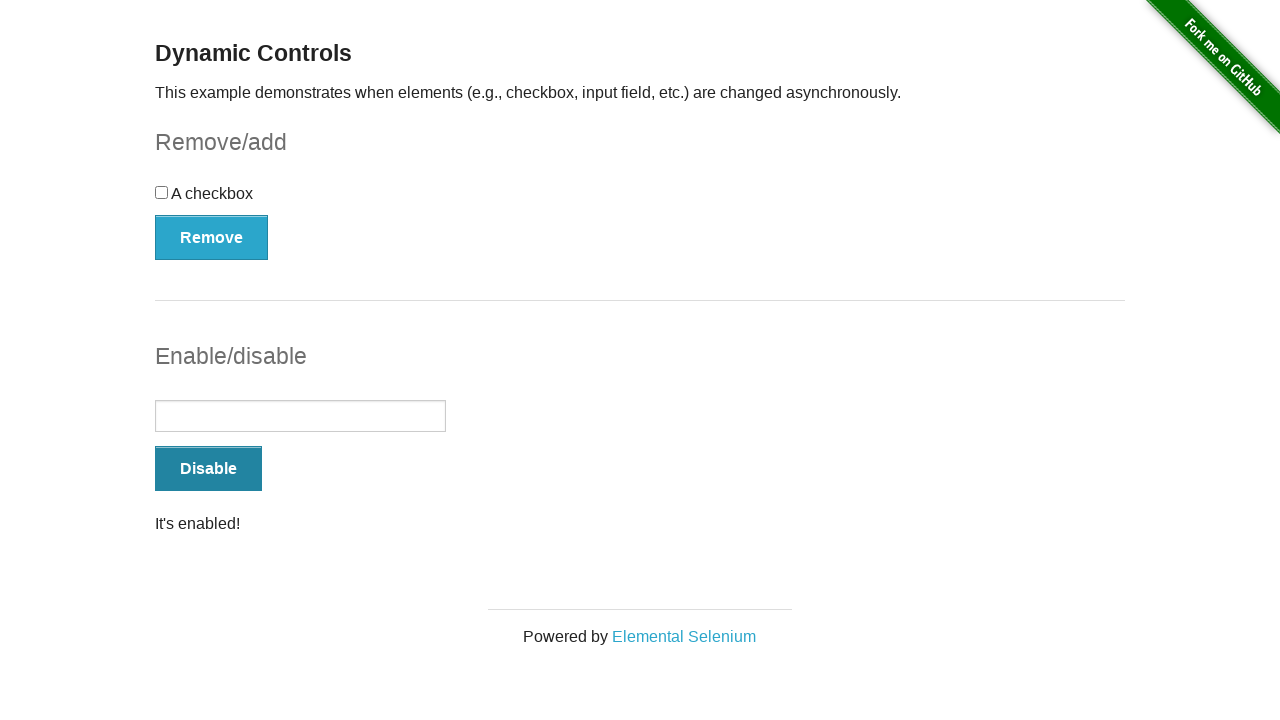

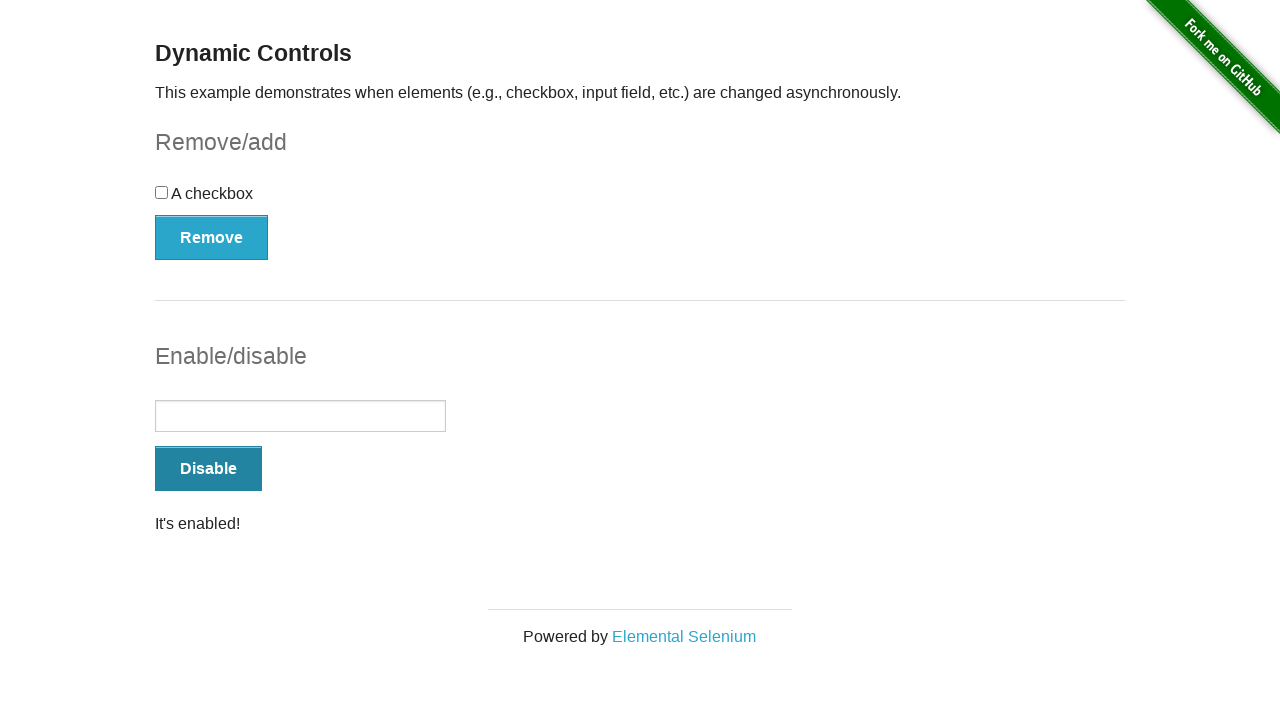